Validates homepage content by checking various text elements and headings on the page

Starting URL: https://colab.humanbrain.in/

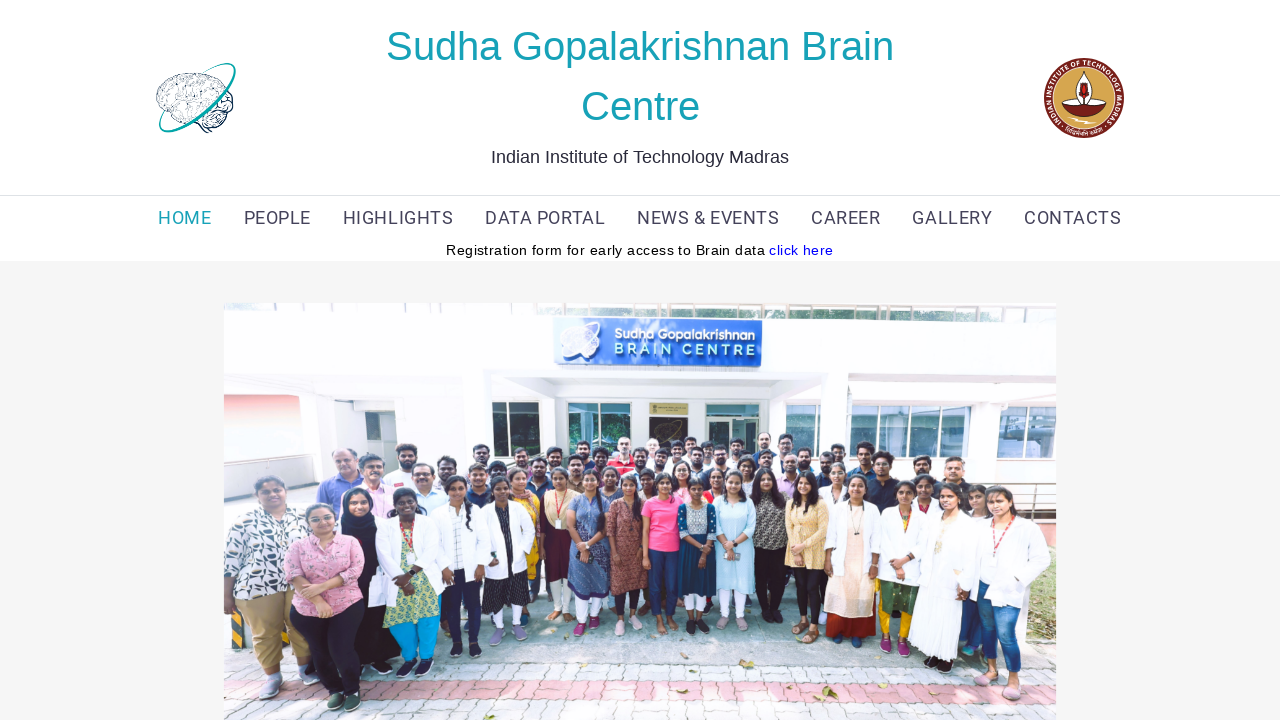

Main content loaded - Sudha Gopalakrishnan Brain Centre heading appeared
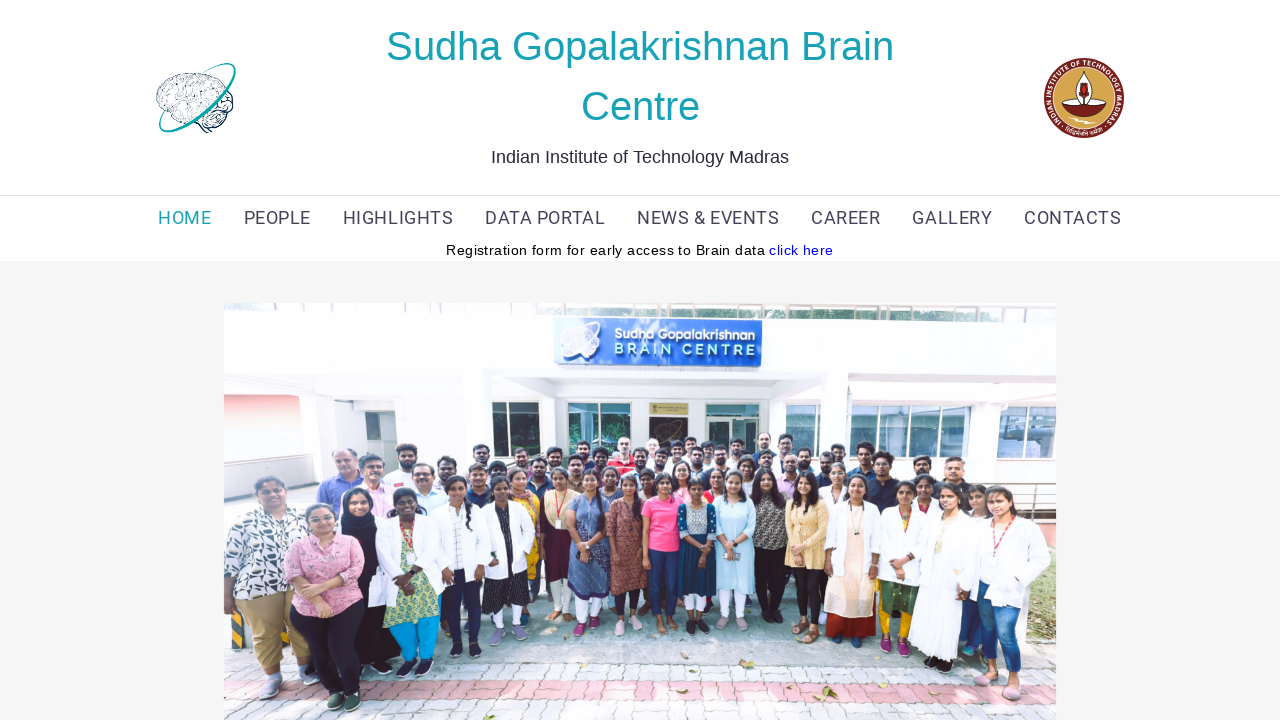

Verified IIT Madras heading is present on the page
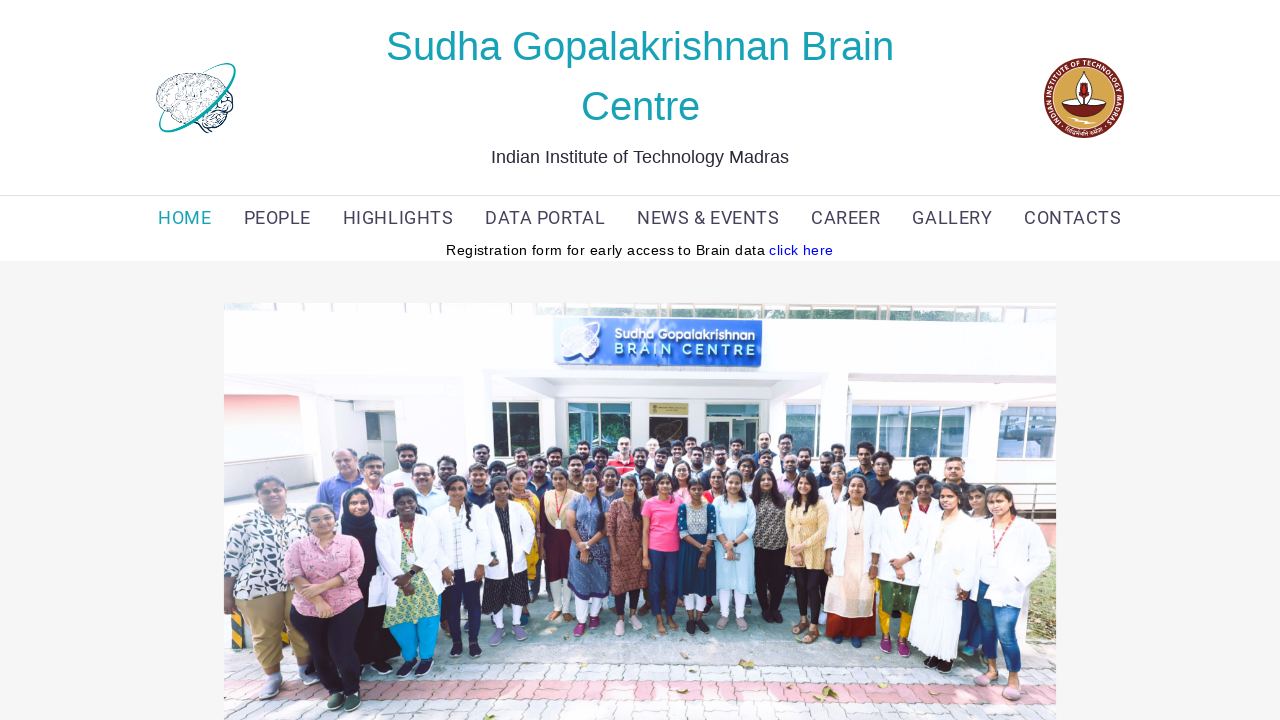

Verified main Brain title heading is present
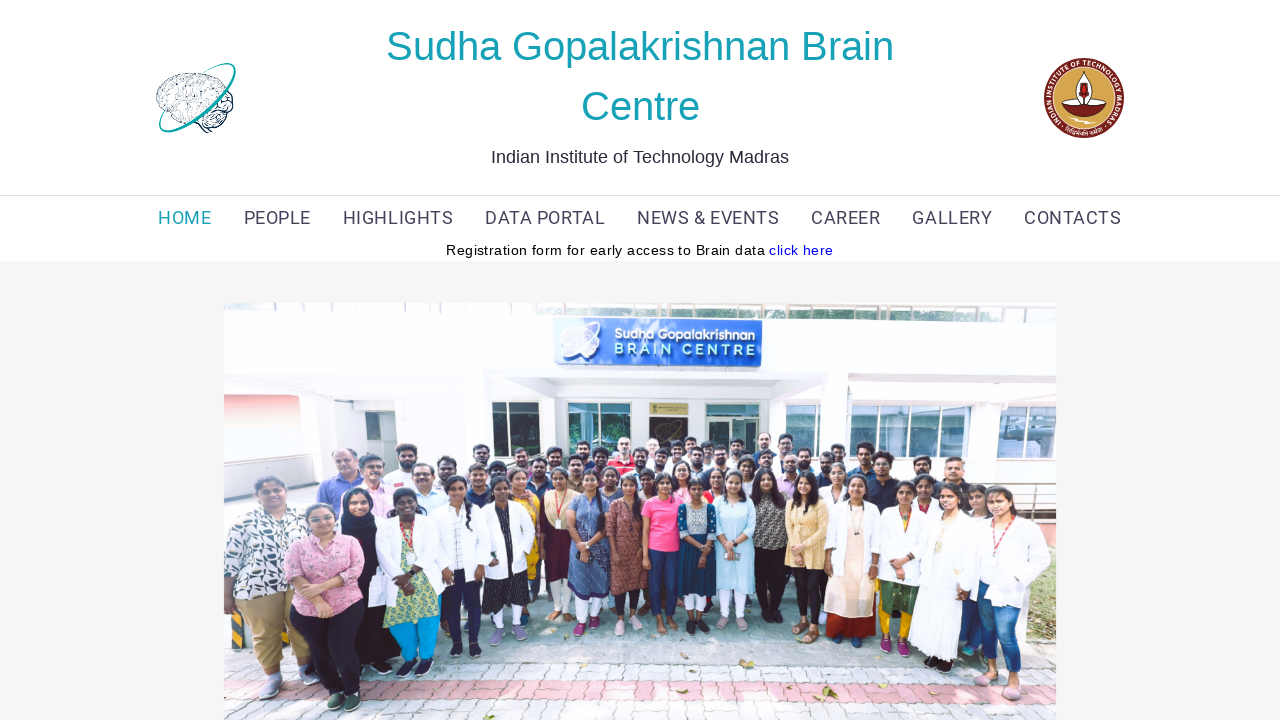

Verified About section heading is present on homepage
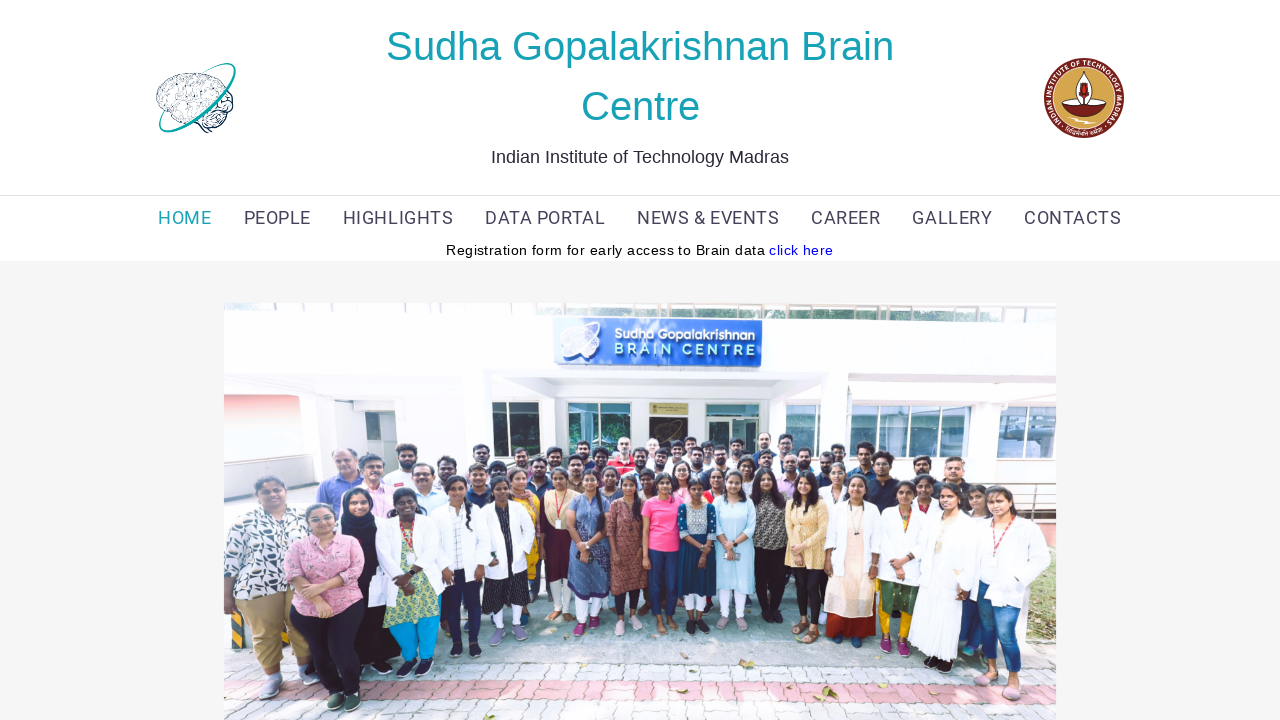

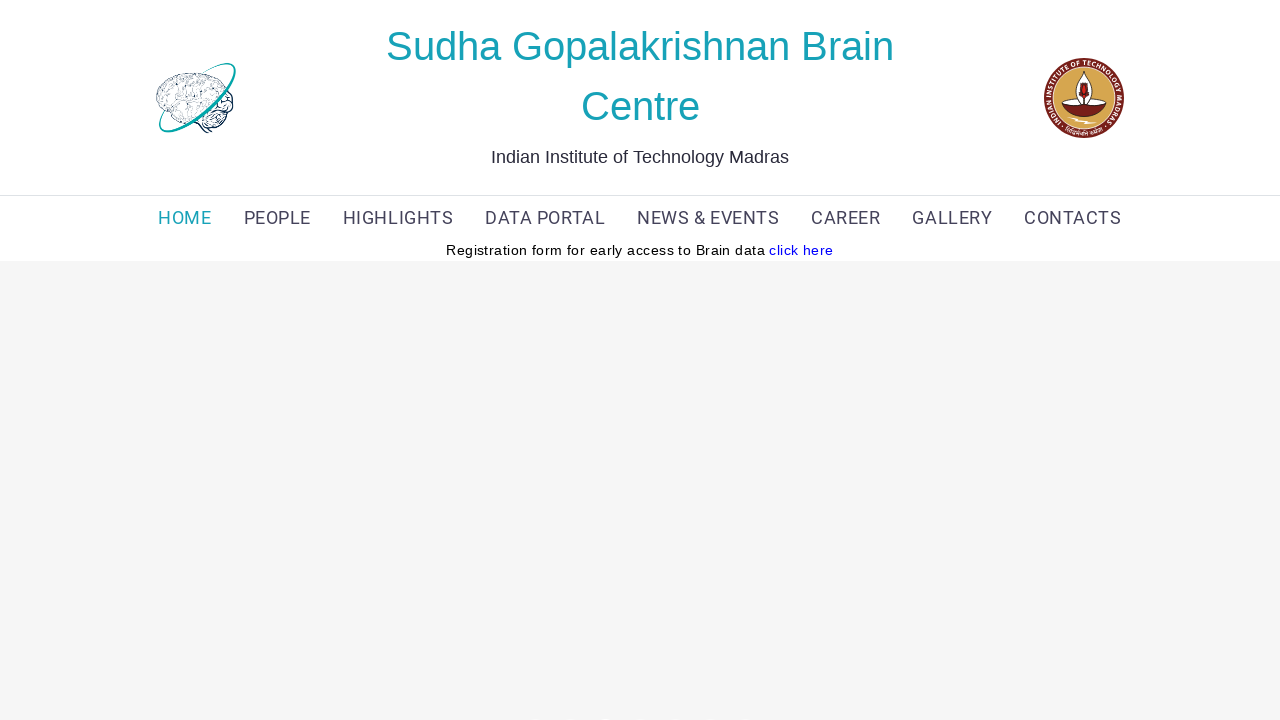